Tests mobile viewport by setting iPhone dimensions, loading the homepage, and navigating to a vehicle profile page if available.

Starting URL: https://nukefrontend-5dzr395le-nzero.vercel.app

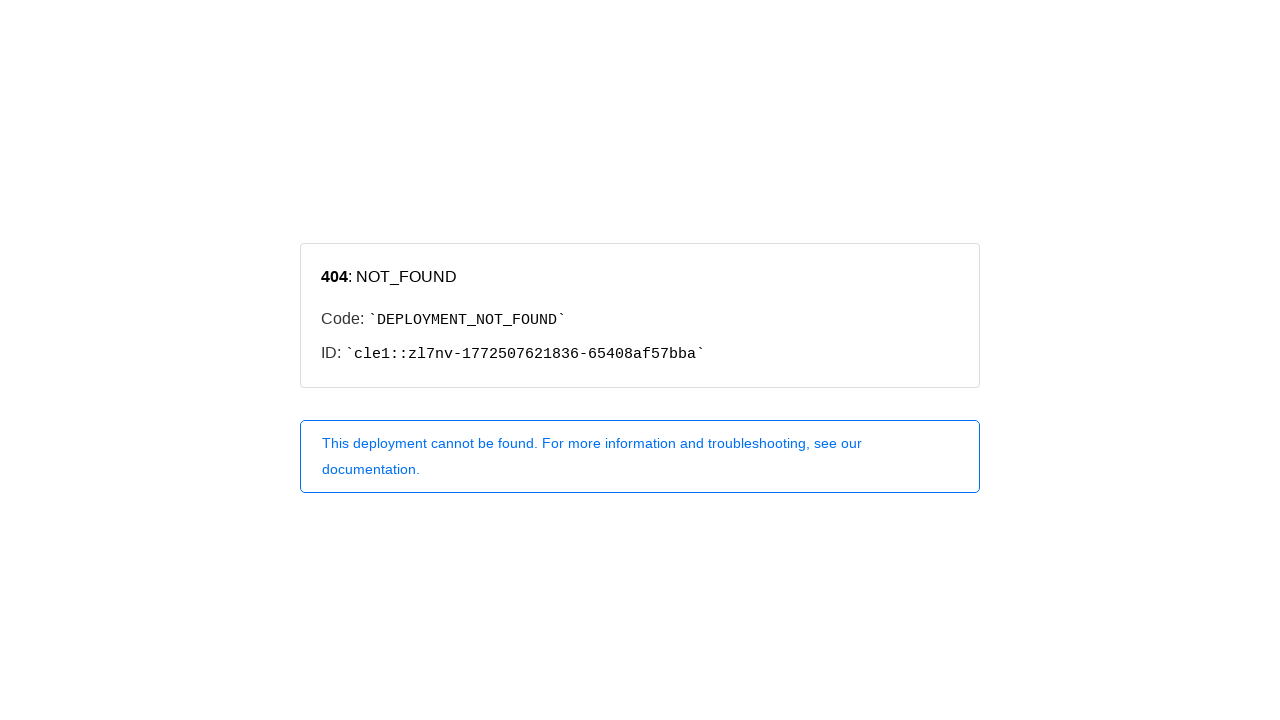

Set mobile viewport to iPhone 13 dimensions (390x844)
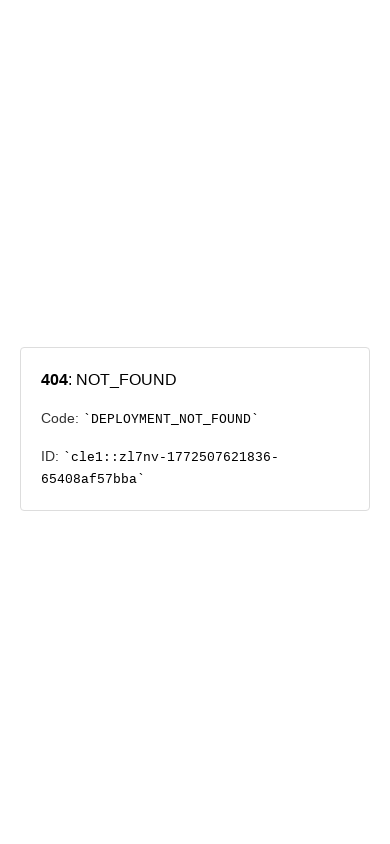

Homepage loaded with network idle state
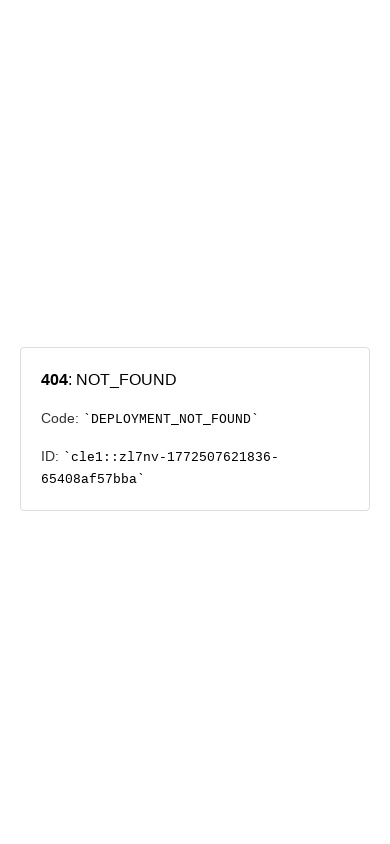

Found 0 vehicle profile links
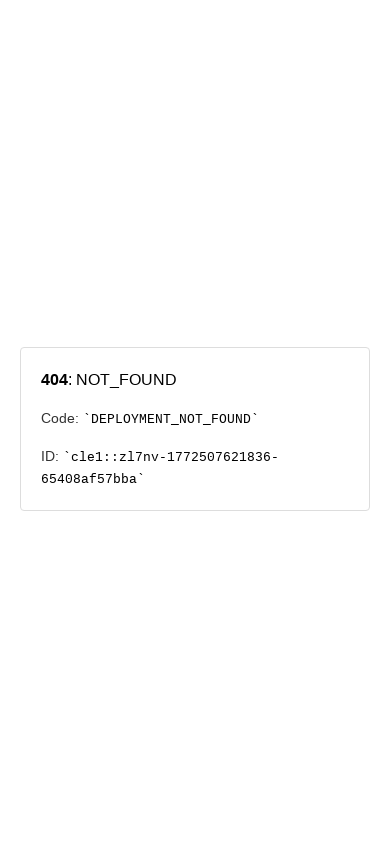

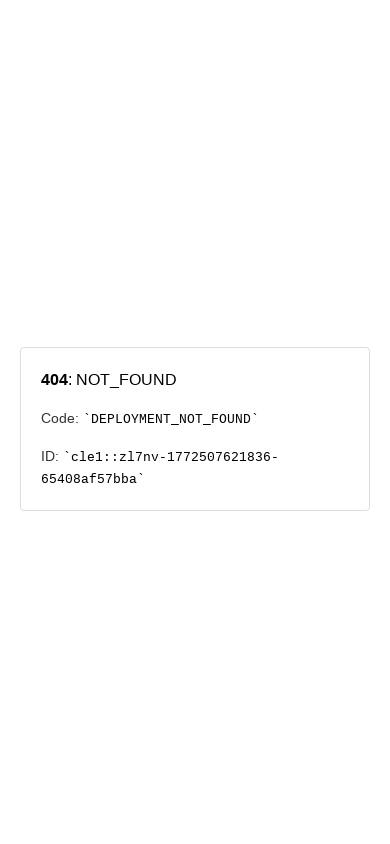